Navigates to RedBus website and waits for the page to load completely. Originally a screenshot demo script.

Starting URL: https://www.redbus.com/

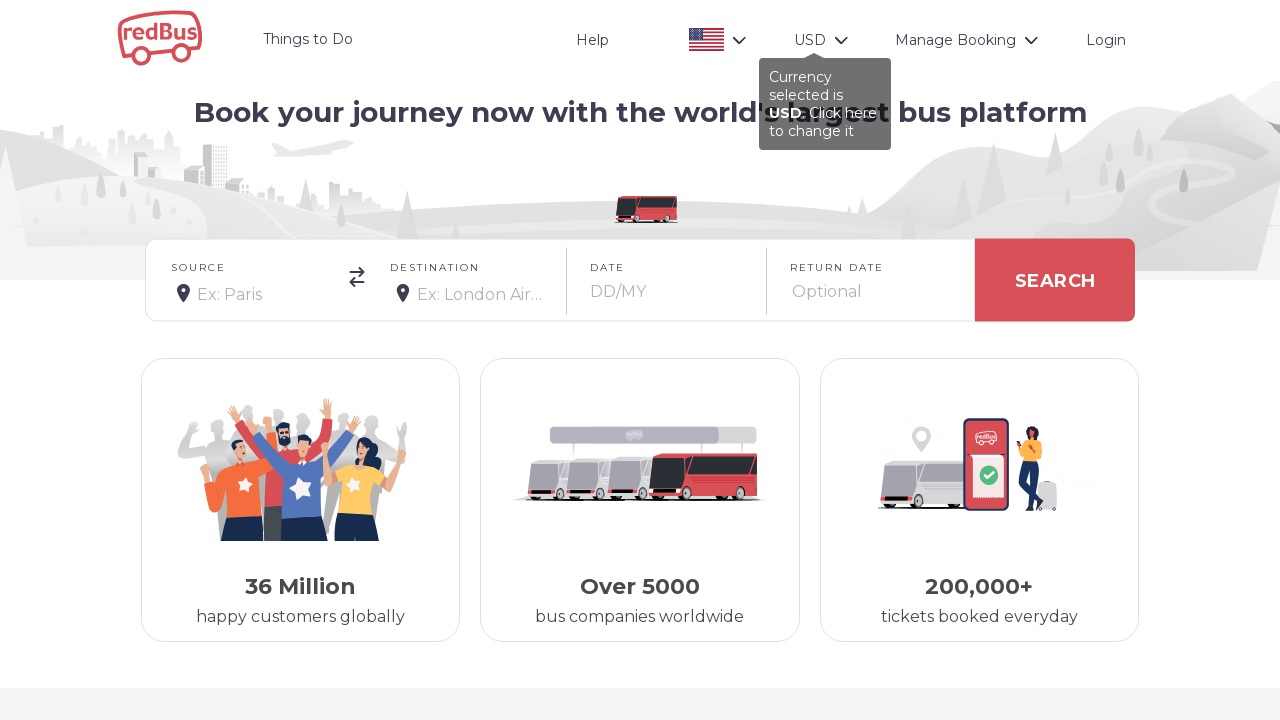

Waited for page network to be idle - RedBus website fully loaded
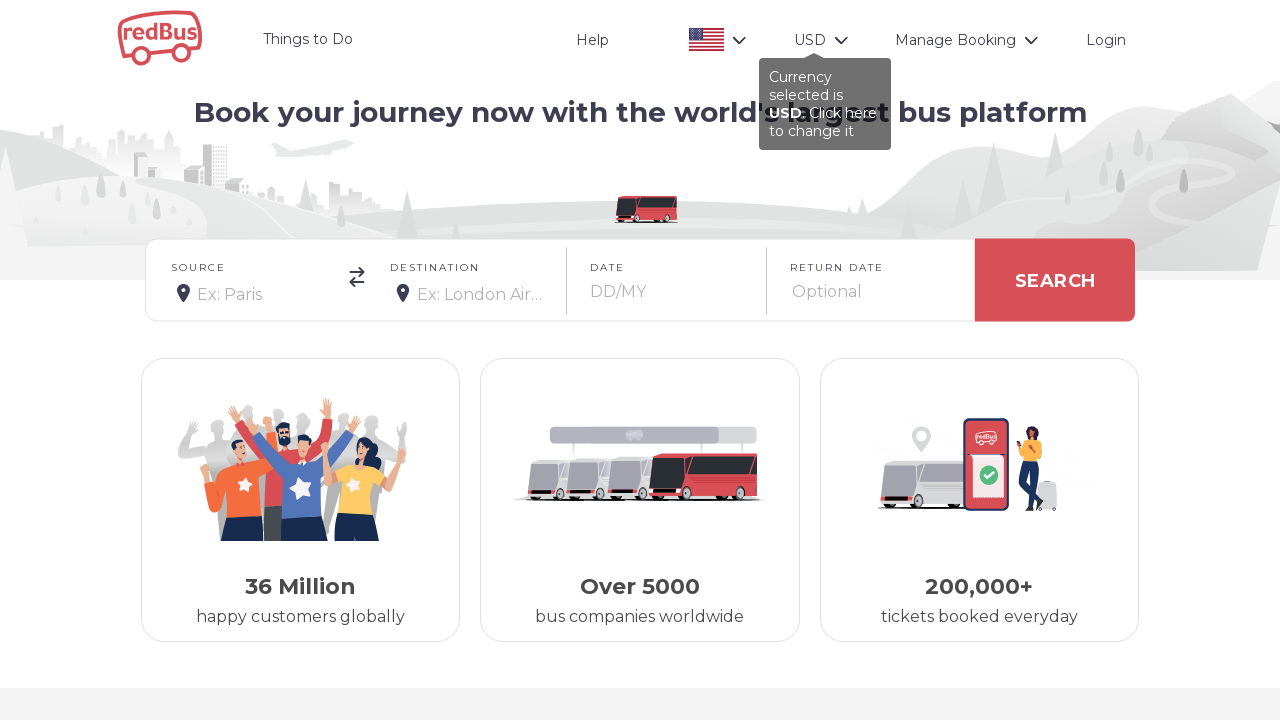

Verified body element is present on RedBus page
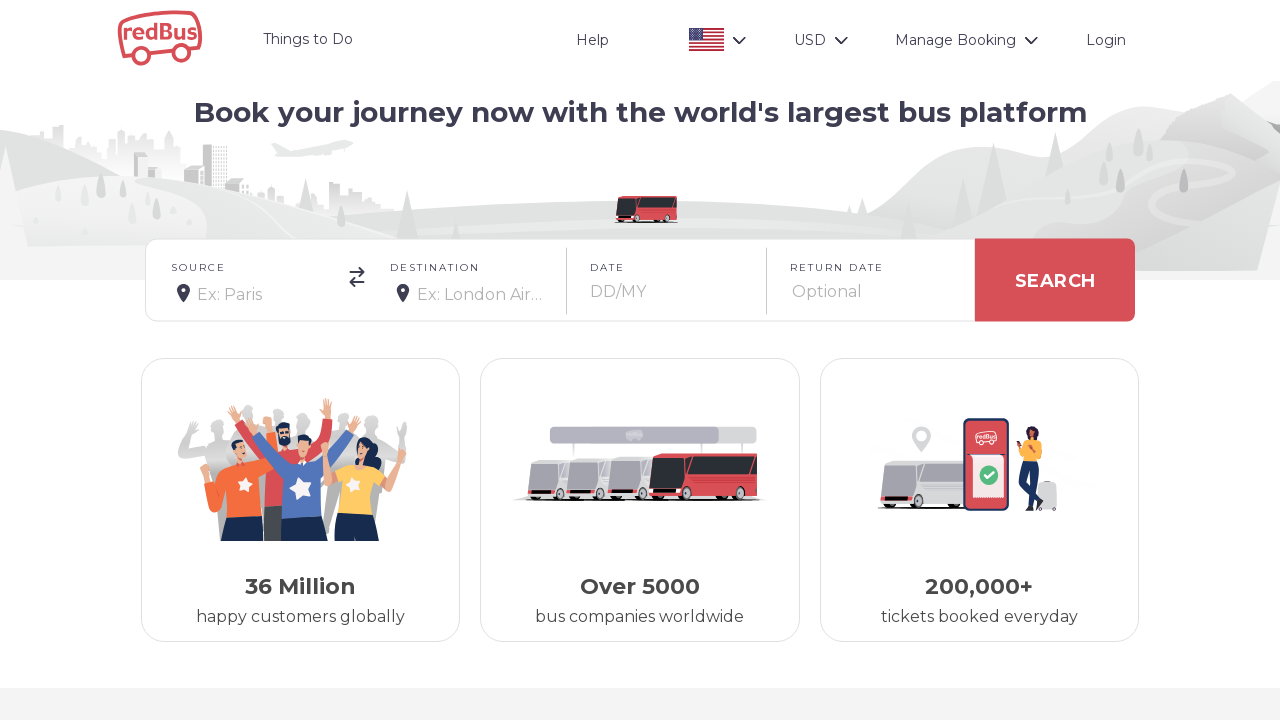

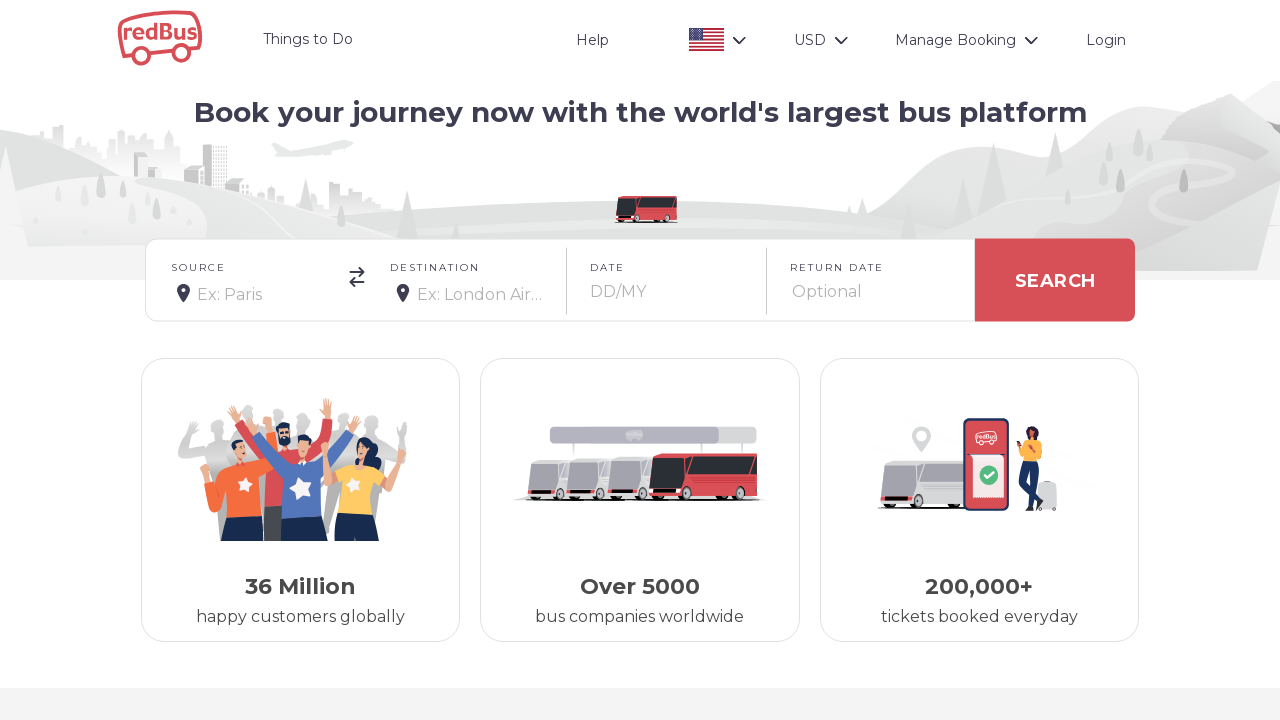